Tests click and drag selection by clicking and holding on first element, dragging to fourth element to select multiple items

Starting URL: https://jqueryui.com/resources/demos/selectable/display-grid.html

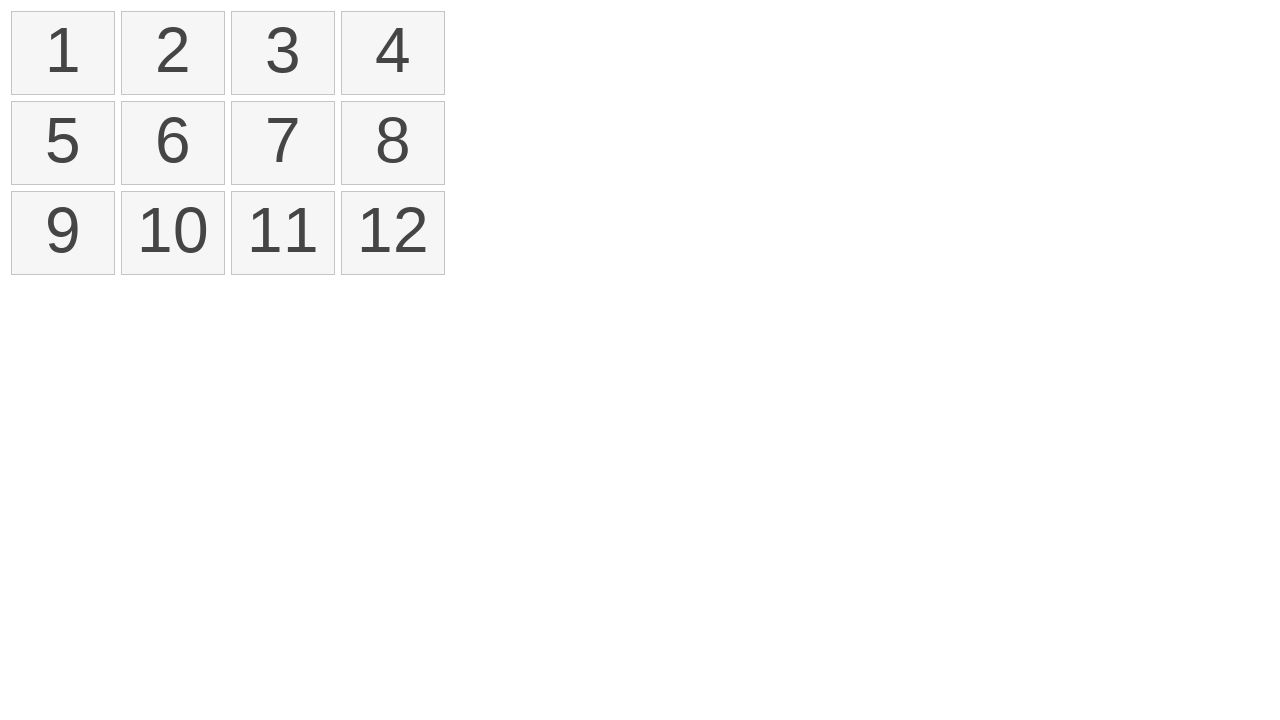

Retrieved all 12 selectable number elements from the grid
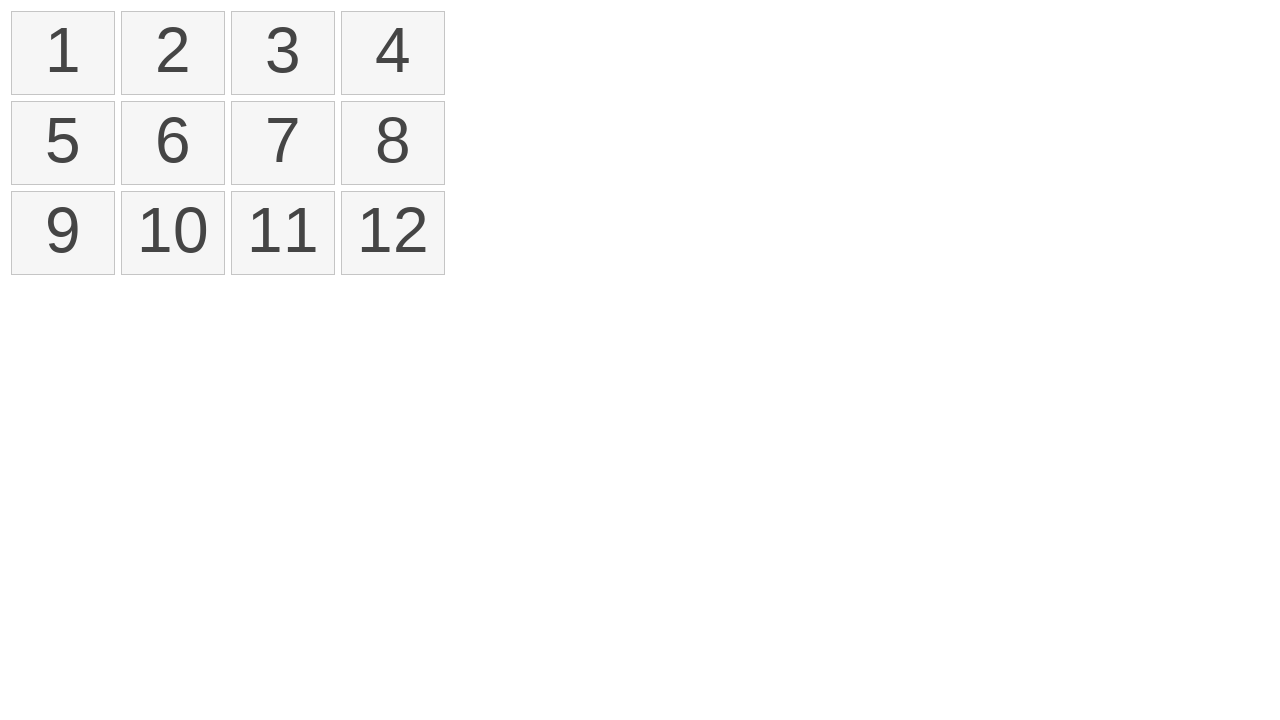

Verified that exactly 12 selectable elements are present
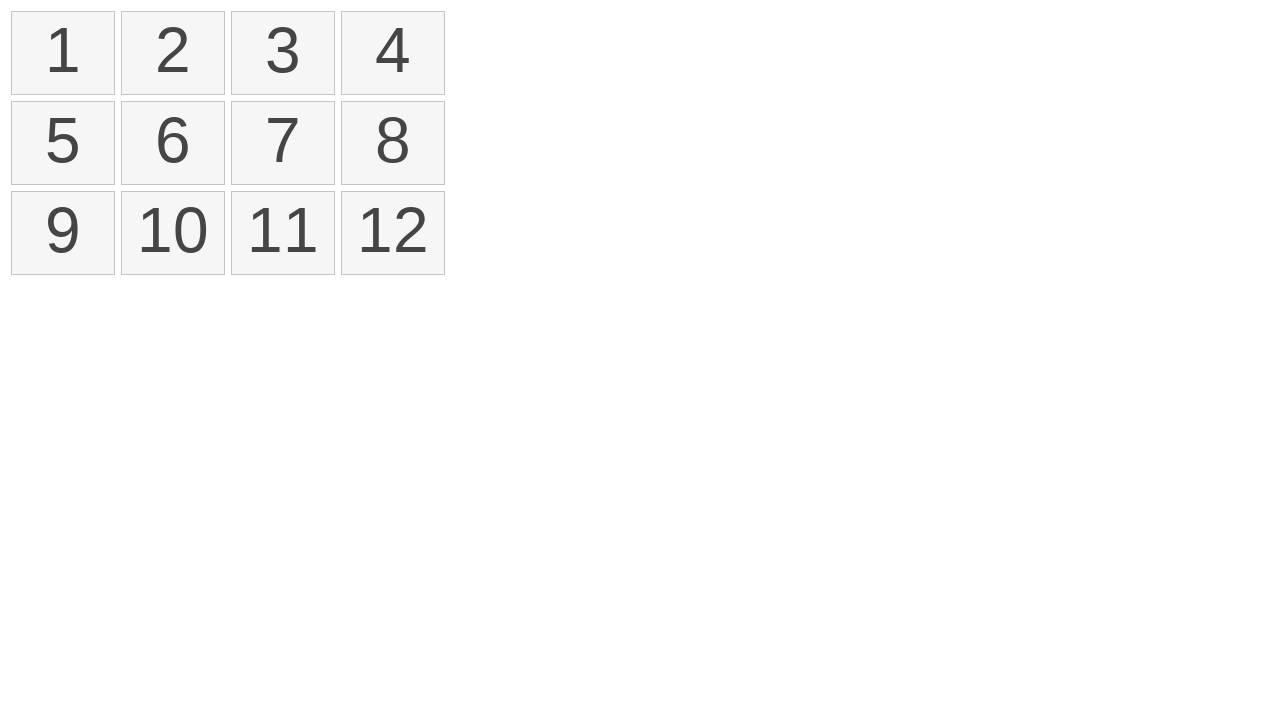

Located first selectable element
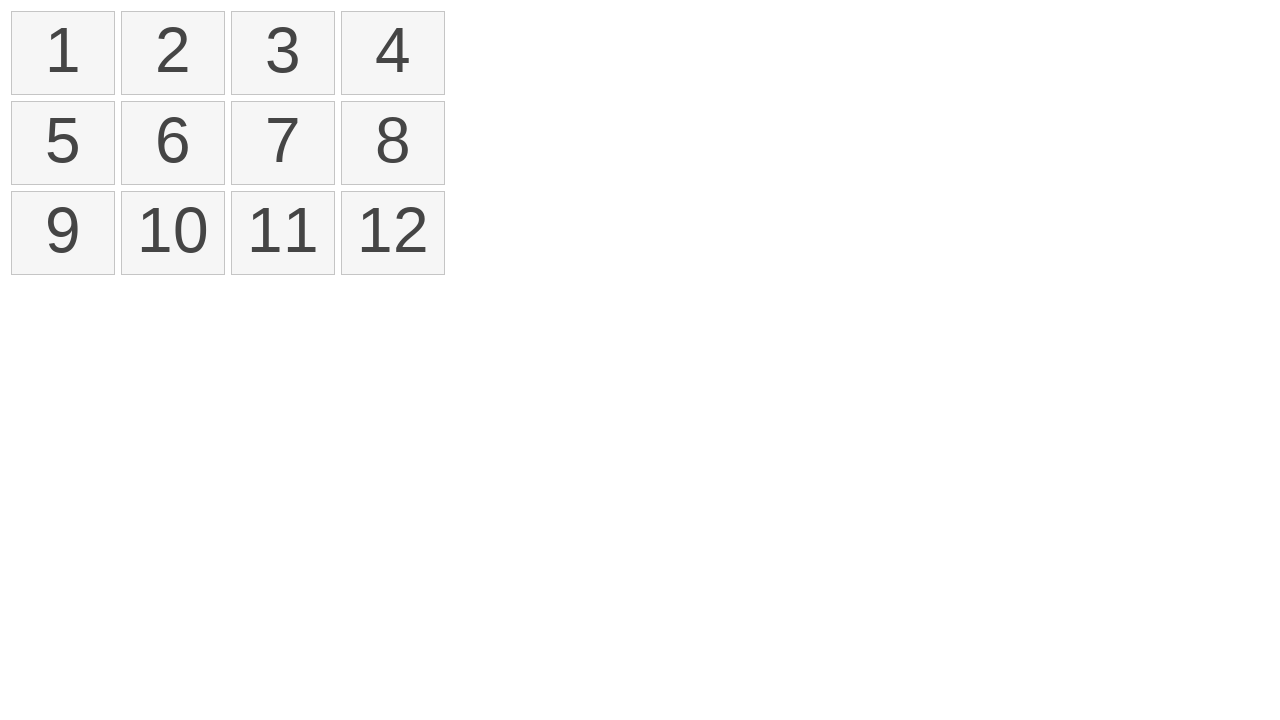

Located fourth selectable element
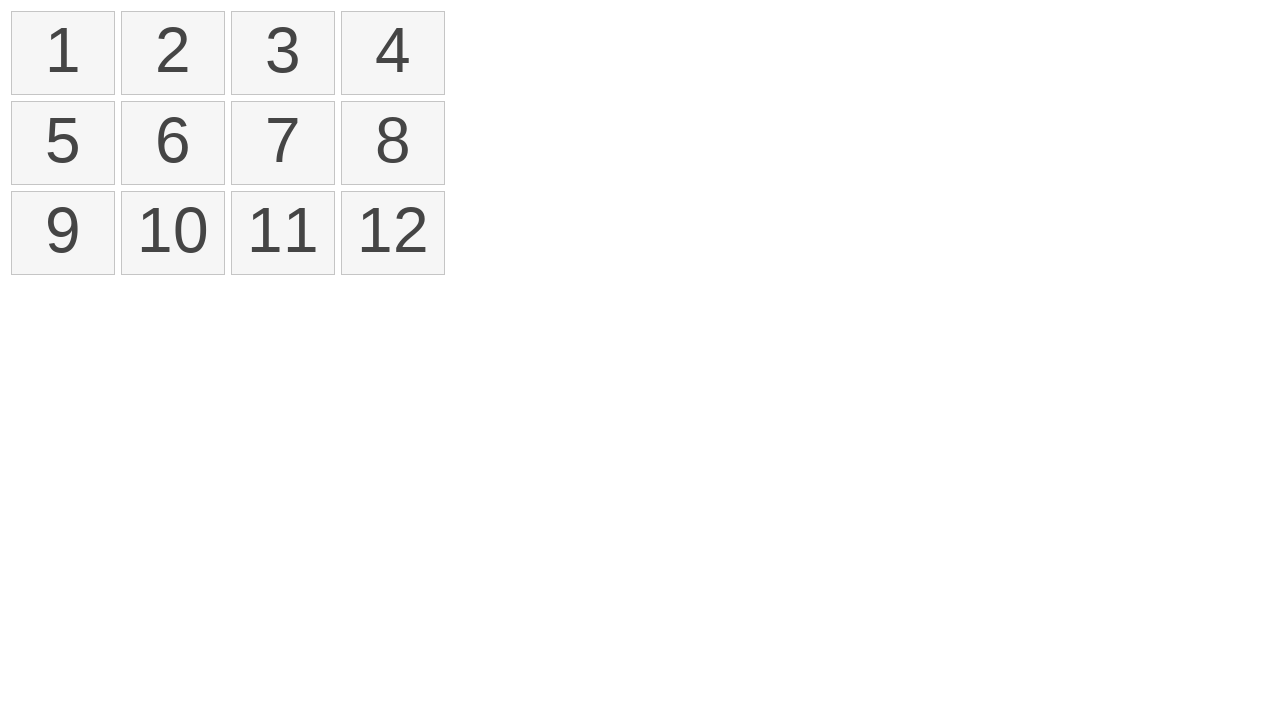

Moved mouse to first element position at (16, 16)
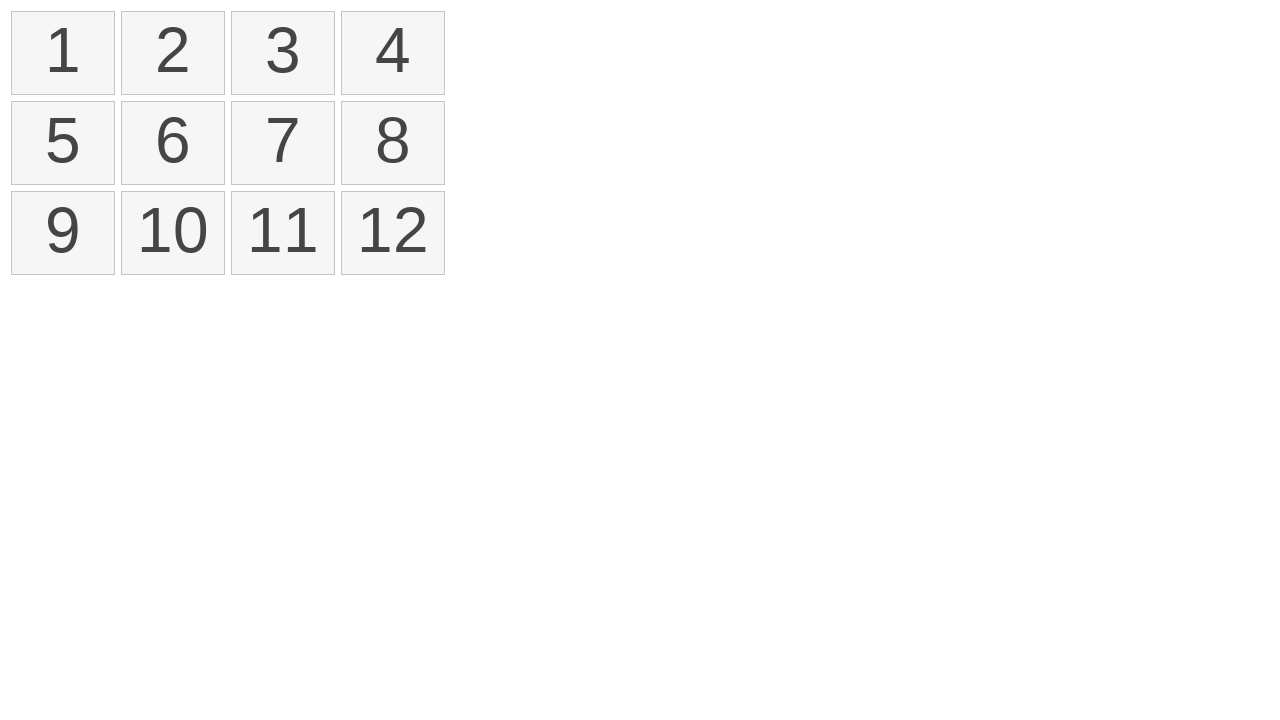

Pressed and held mouse button on first element at (16, 16)
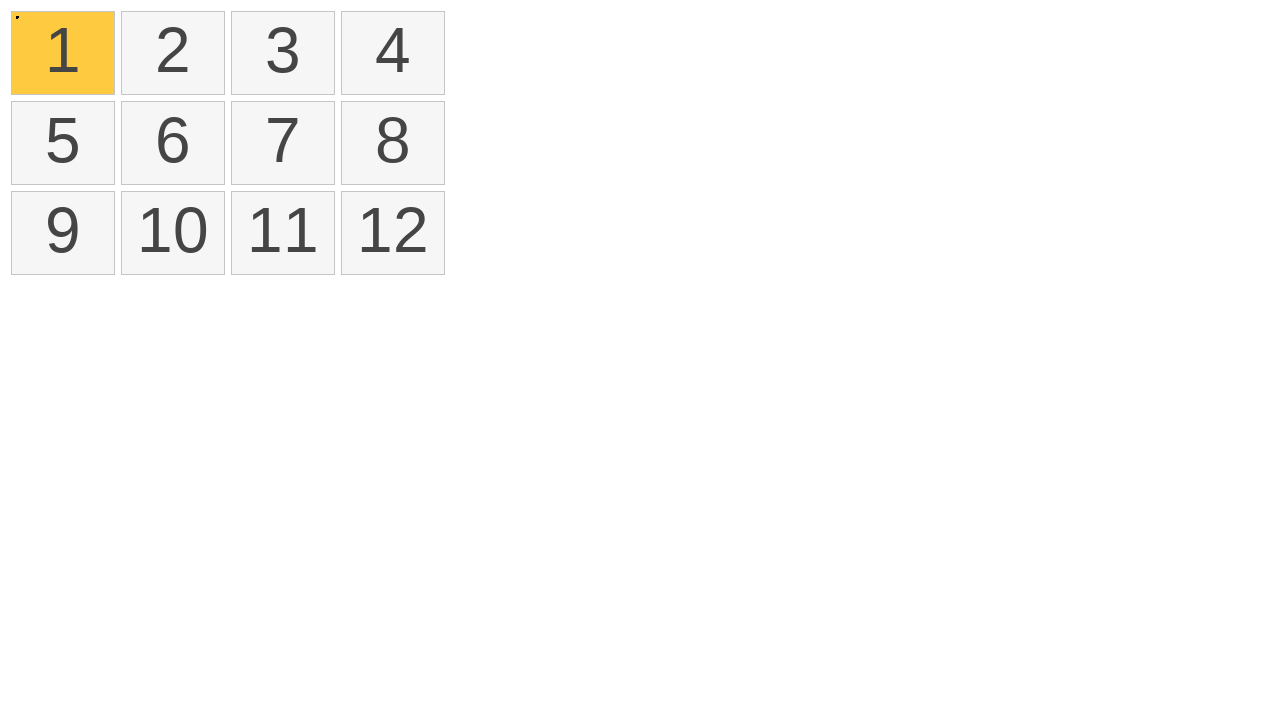

Dragged mouse from first element to fourth element at (346, 16)
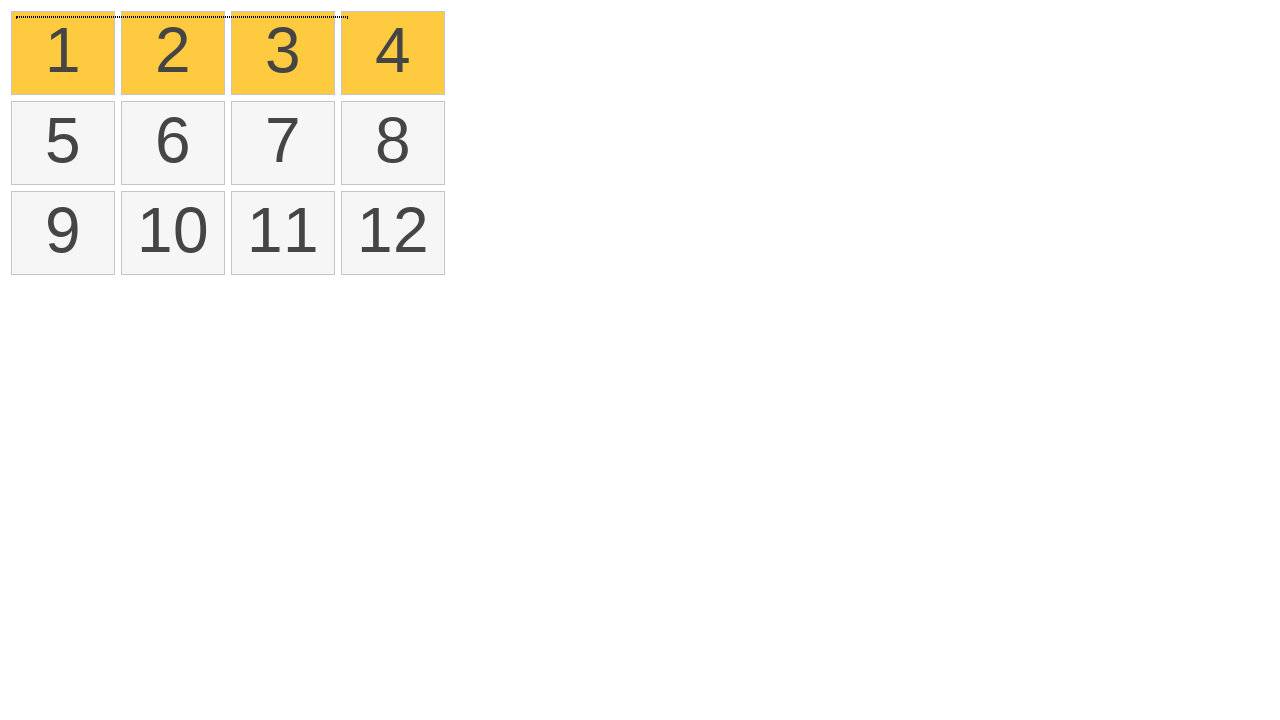

Released mouse button to complete click and drag selection at (346, 16)
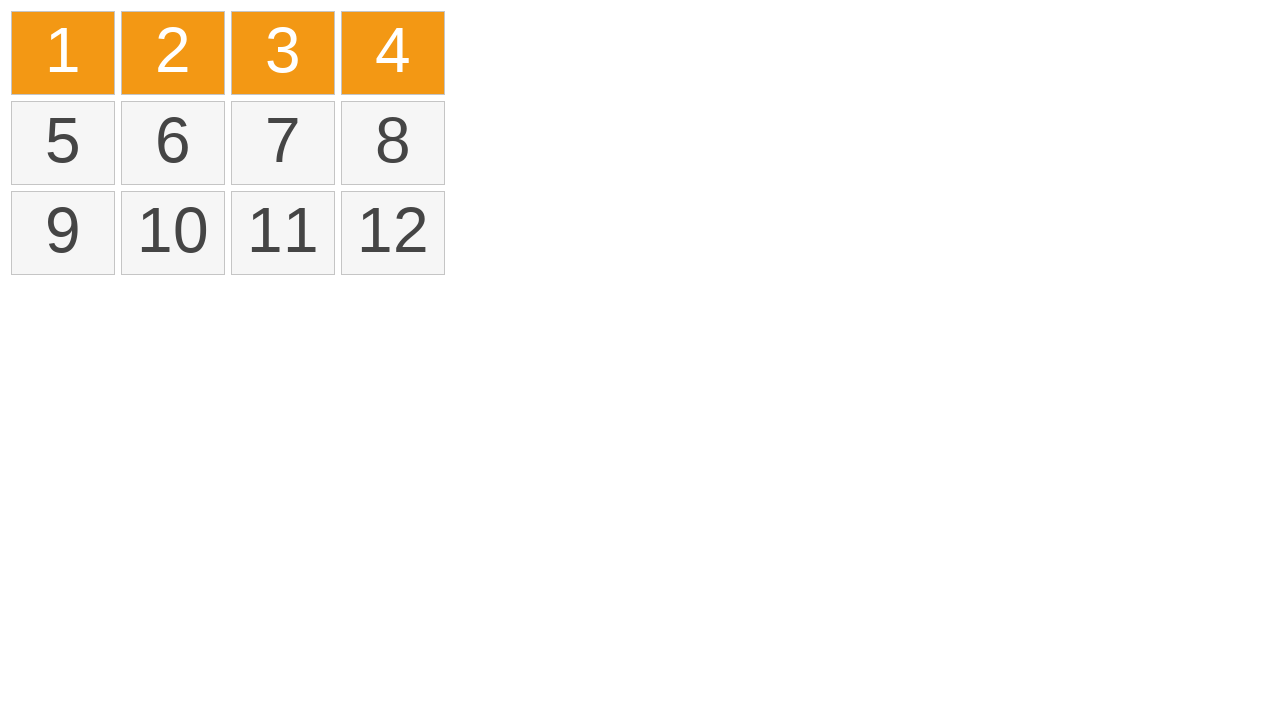

Retrieved all selected elements with ui-selected class
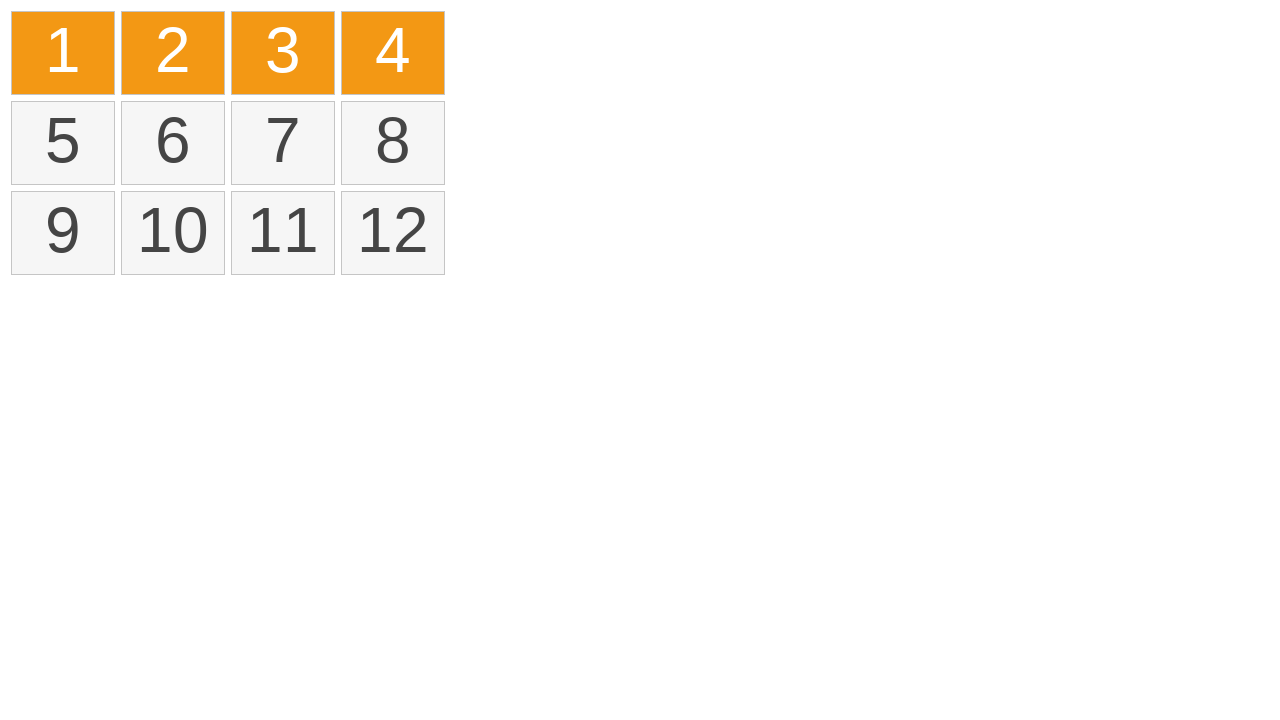

Verified that exactly 4 elements are selected from click and drag operation
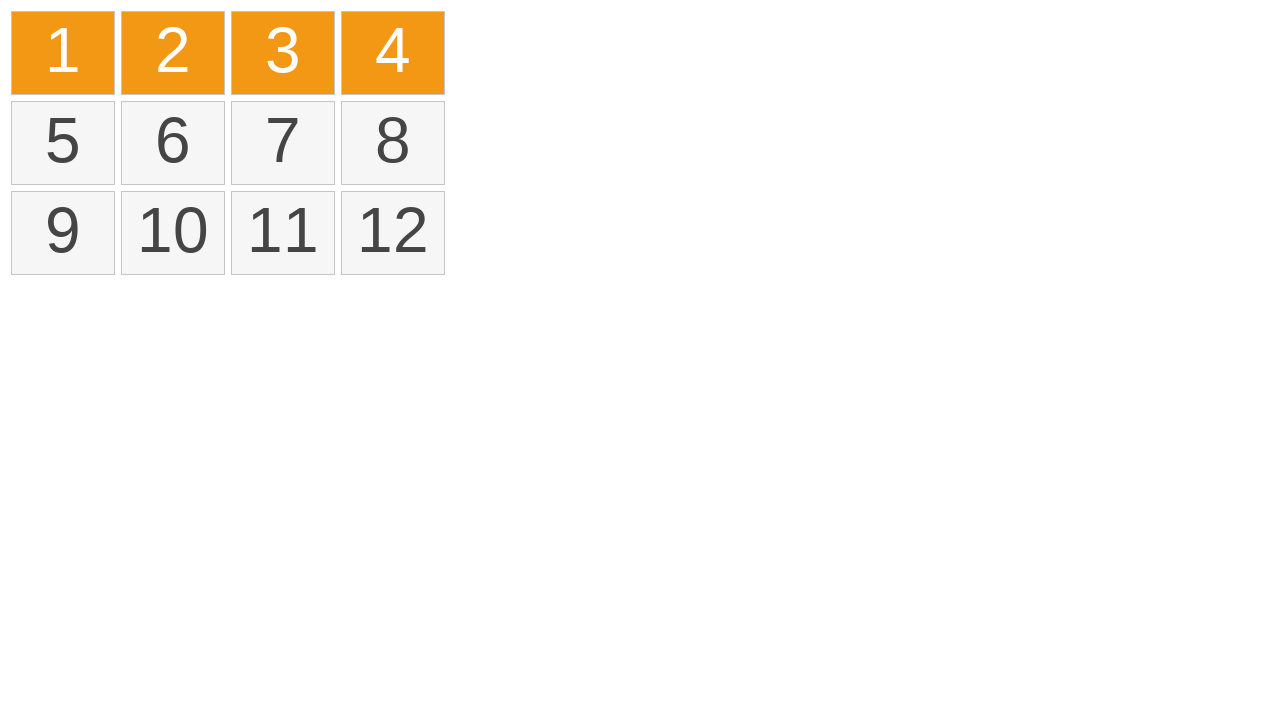

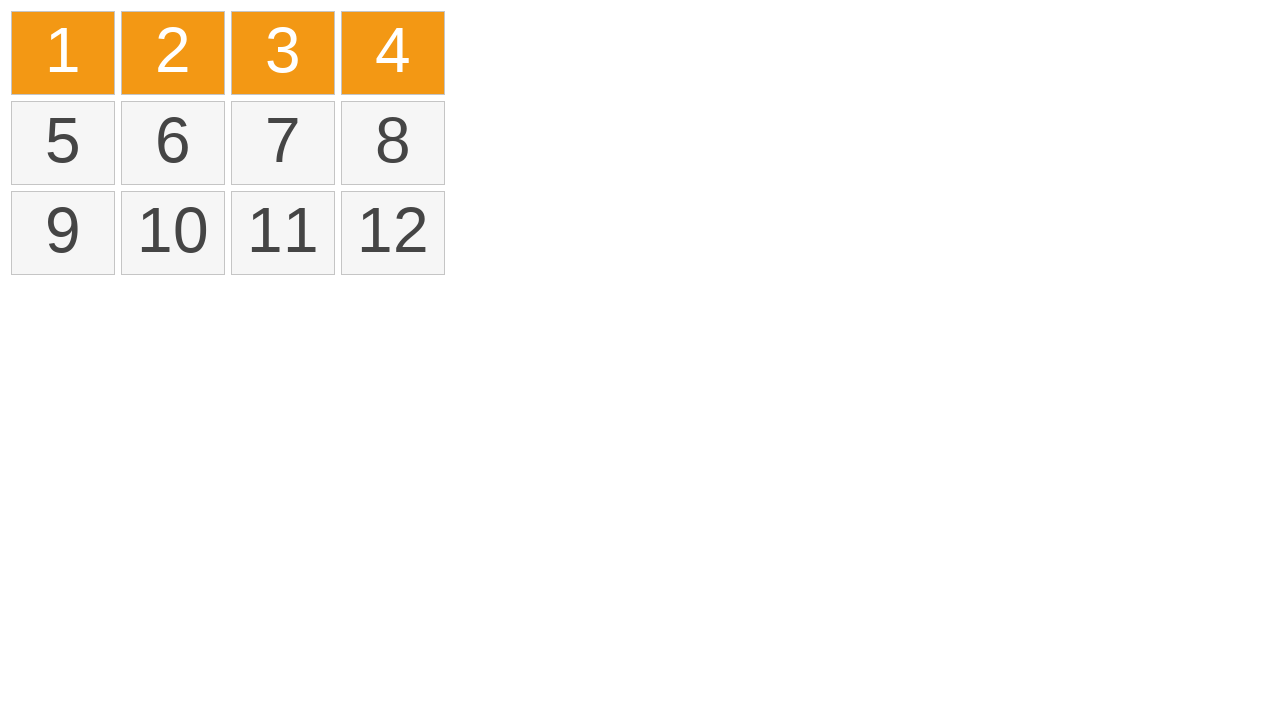